Tests radio button interaction by clicking on vehicle radio buttons on a test page

Starting URL: https://omayo.blogspot.com/

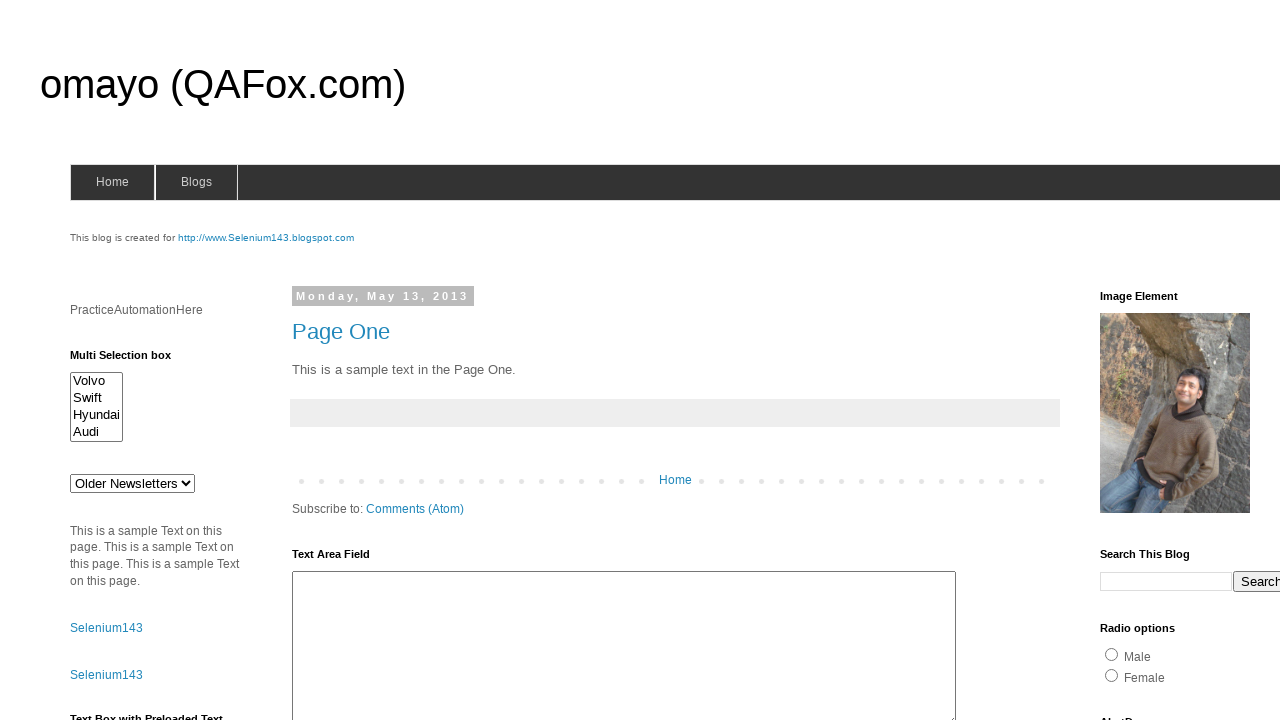

Waited for radio buttons with name 'vehicle' to be available
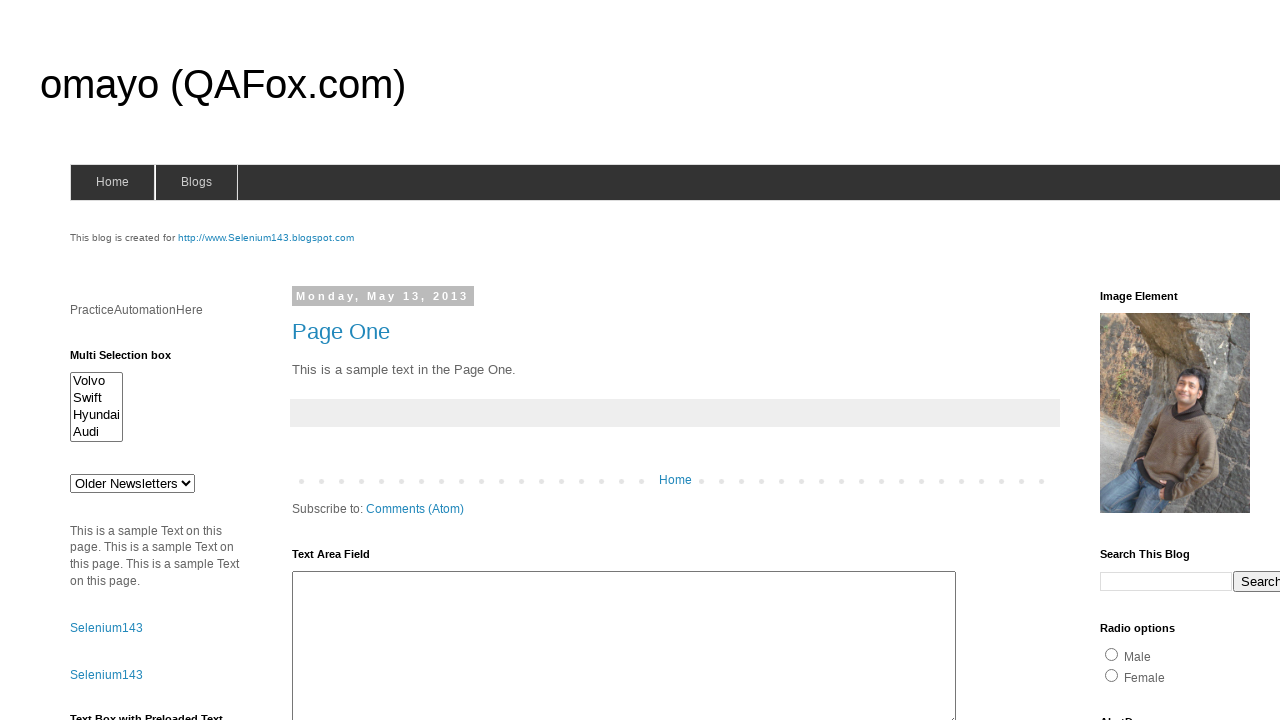

Located all radio buttons with name 'vehicle'
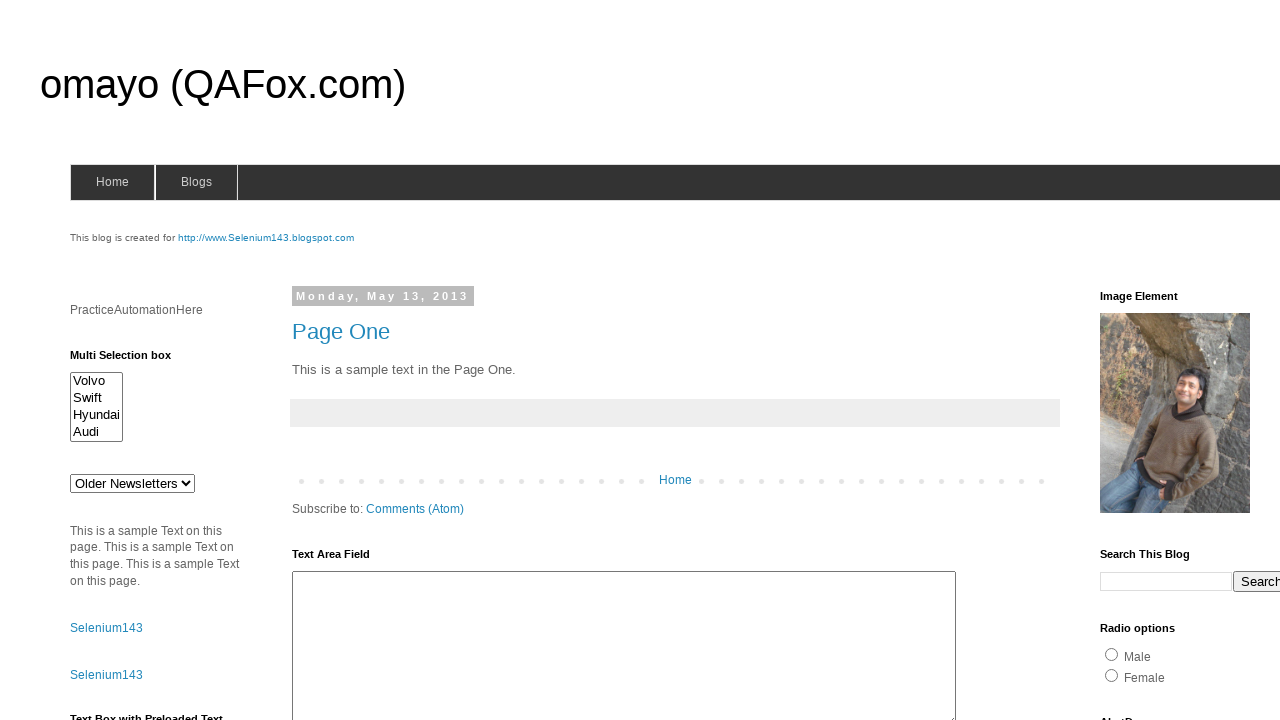

Found 3 radio buttons
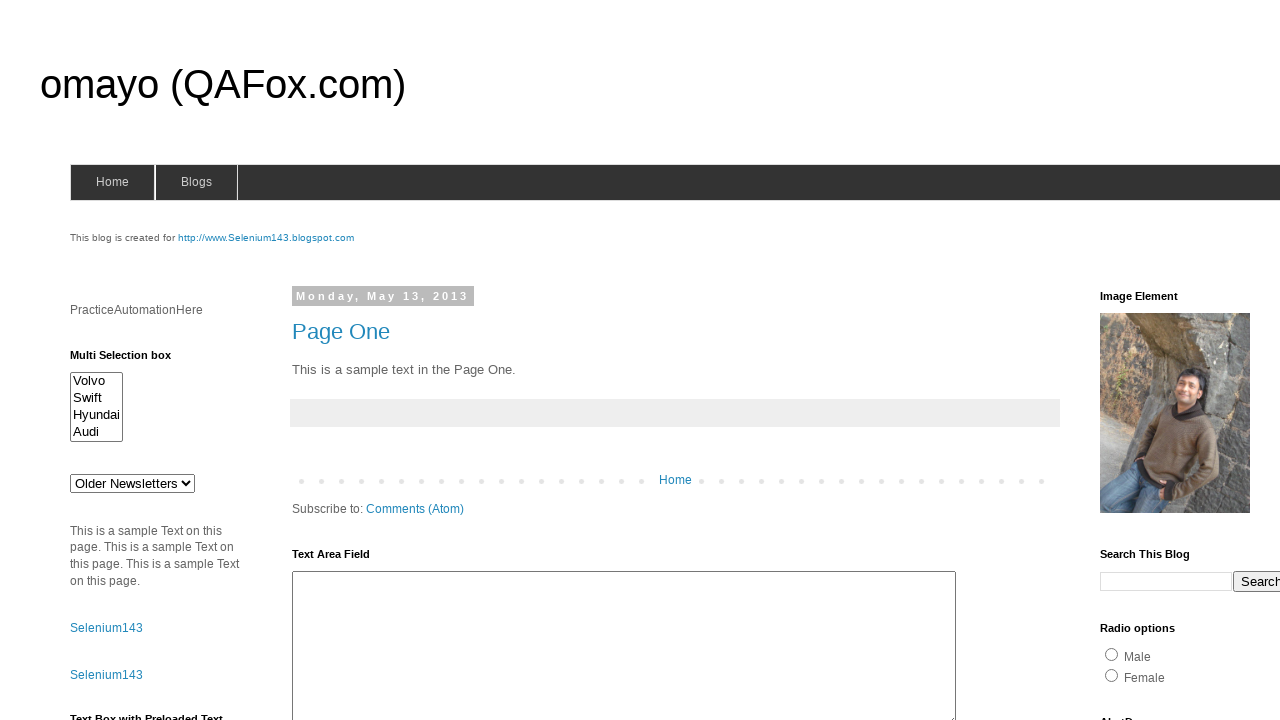

Clicked the third radio button (iteration 1 of 3) at (1252, 361) on input[name='vehicle'] >> nth=2
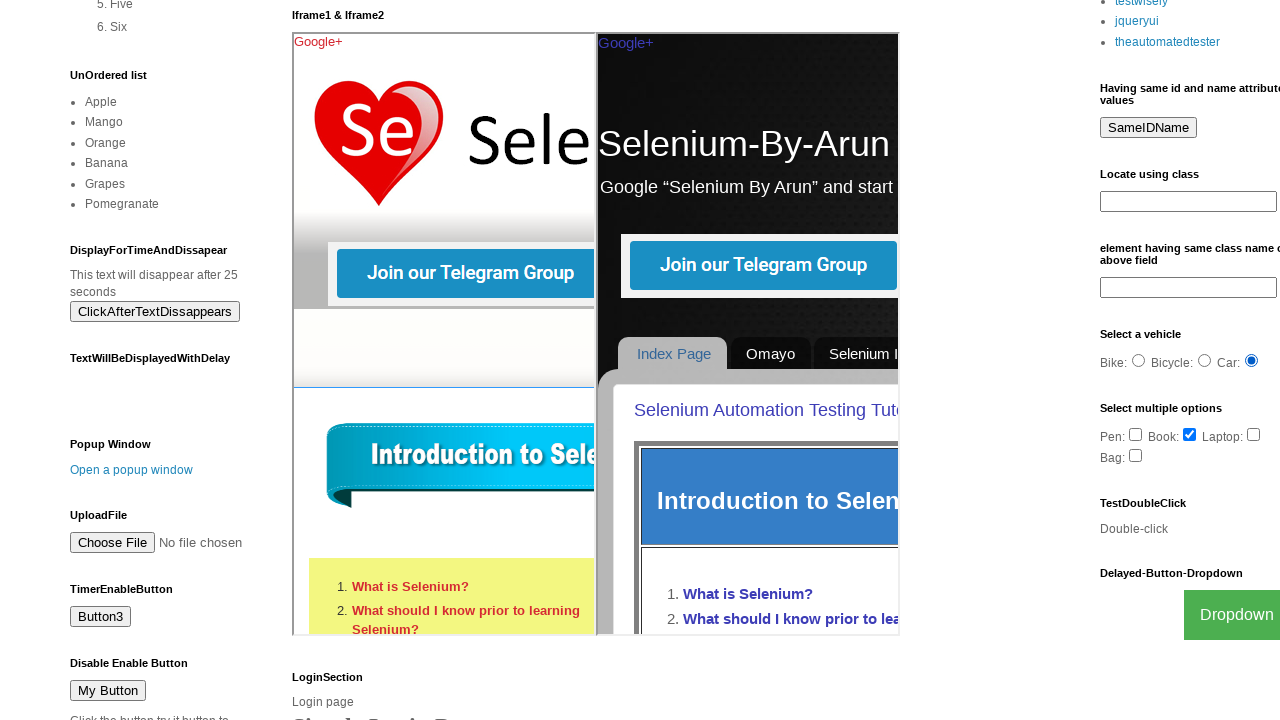

Clicked the third radio button (iteration 2 of 3) at (1252, 361) on input[name='vehicle'] >> nth=2
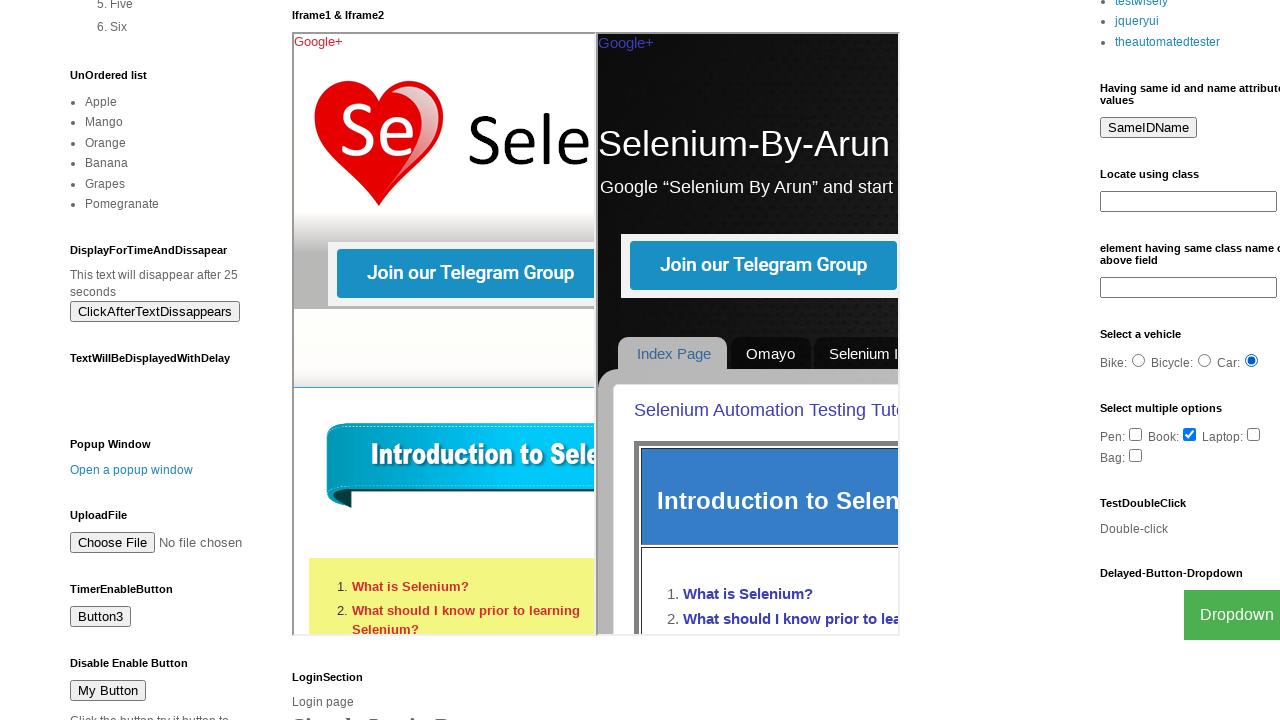

Clicked the third radio button (iteration 3 of 3) at (1252, 361) on input[name='vehicle'] >> nth=2
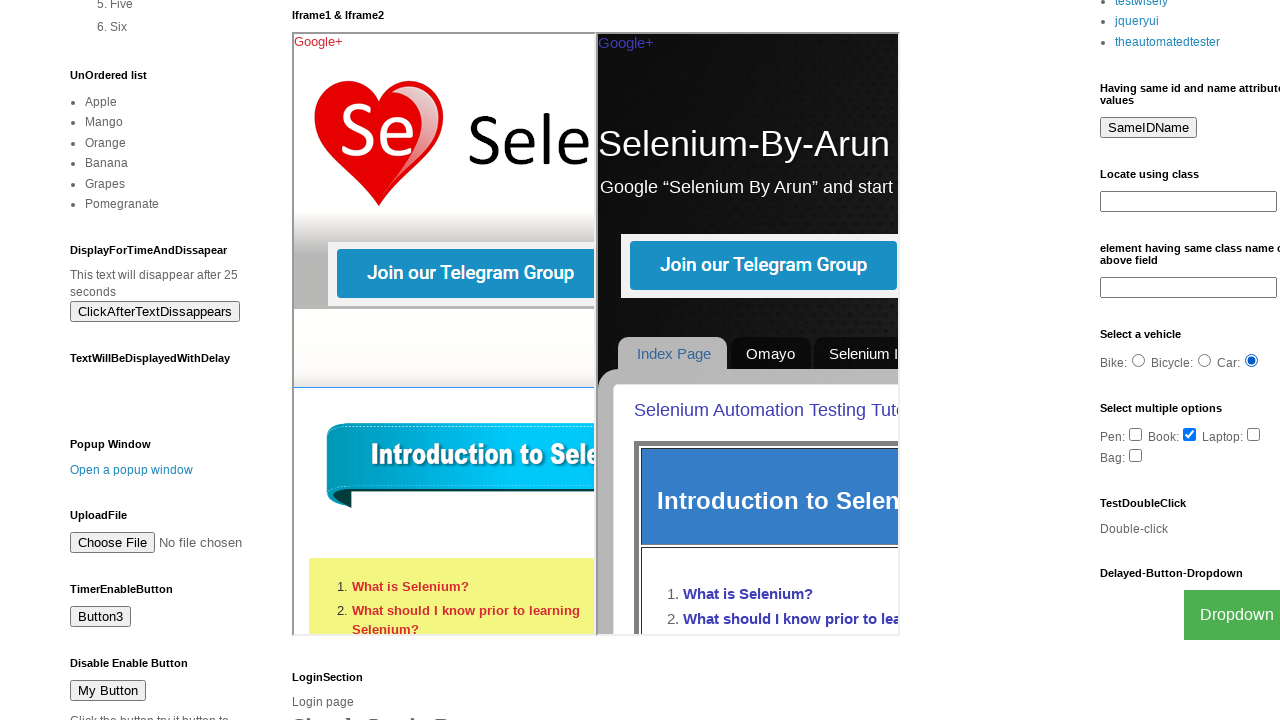

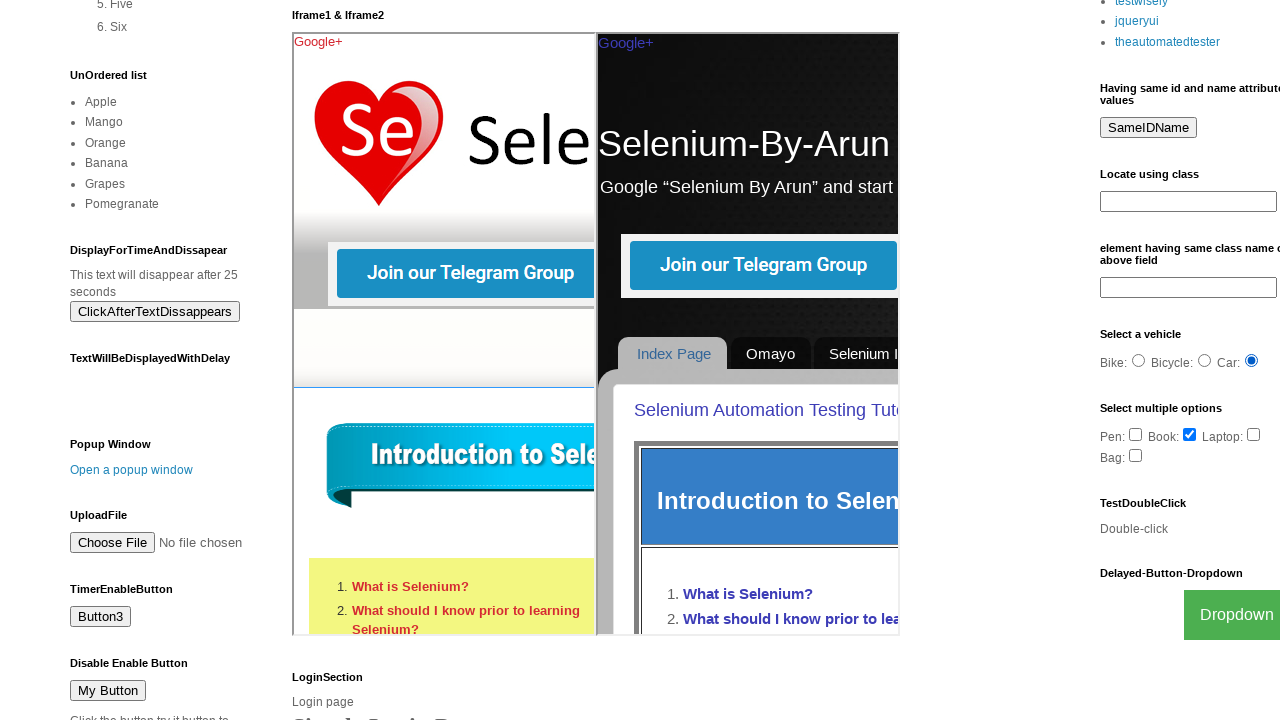